Tests selecting a color from the old style select dropdown menu

Starting URL: https://demoqa.com/select-menu

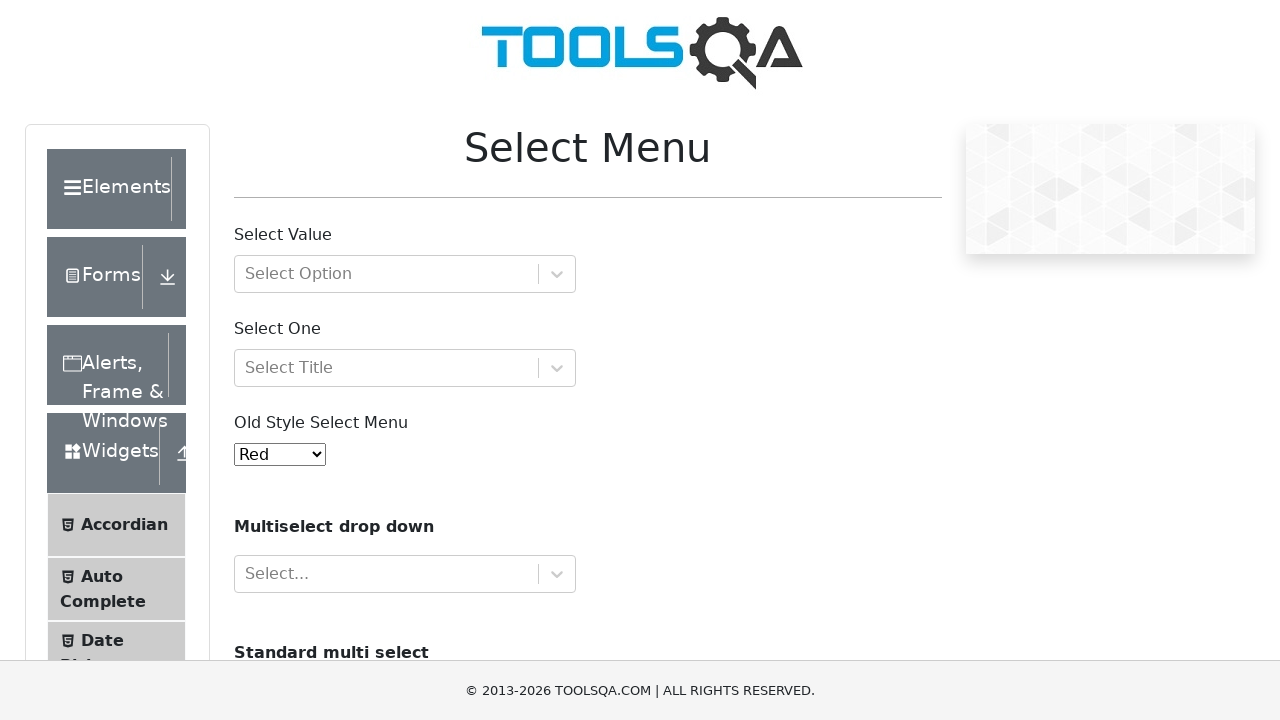

Selected 'Blue' (value='2') from the old style select dropdown menu on #oldSelectMenu
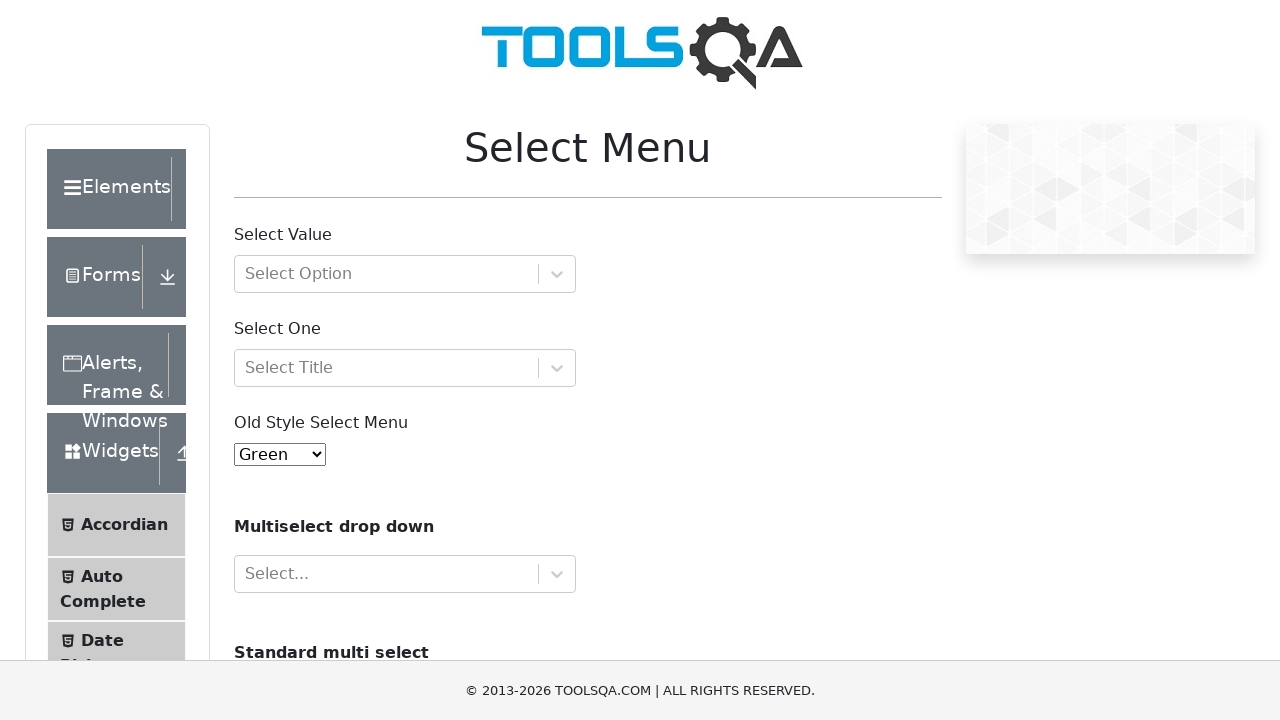

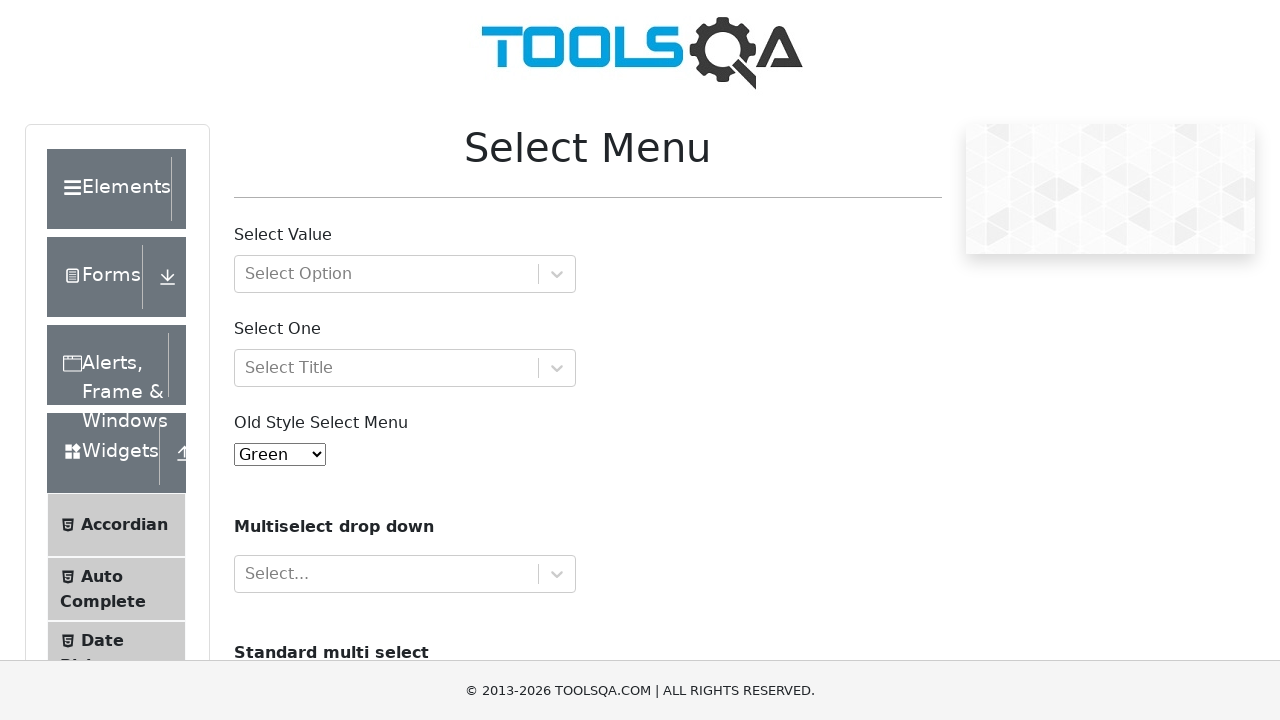